Tests the ng-bootstrap alert component by clicking the "Change message" button twice and verifying that the alert message content changes between clicks.

Starting URL: https://ng-bootstrap.github.io/#/components/alert/examples

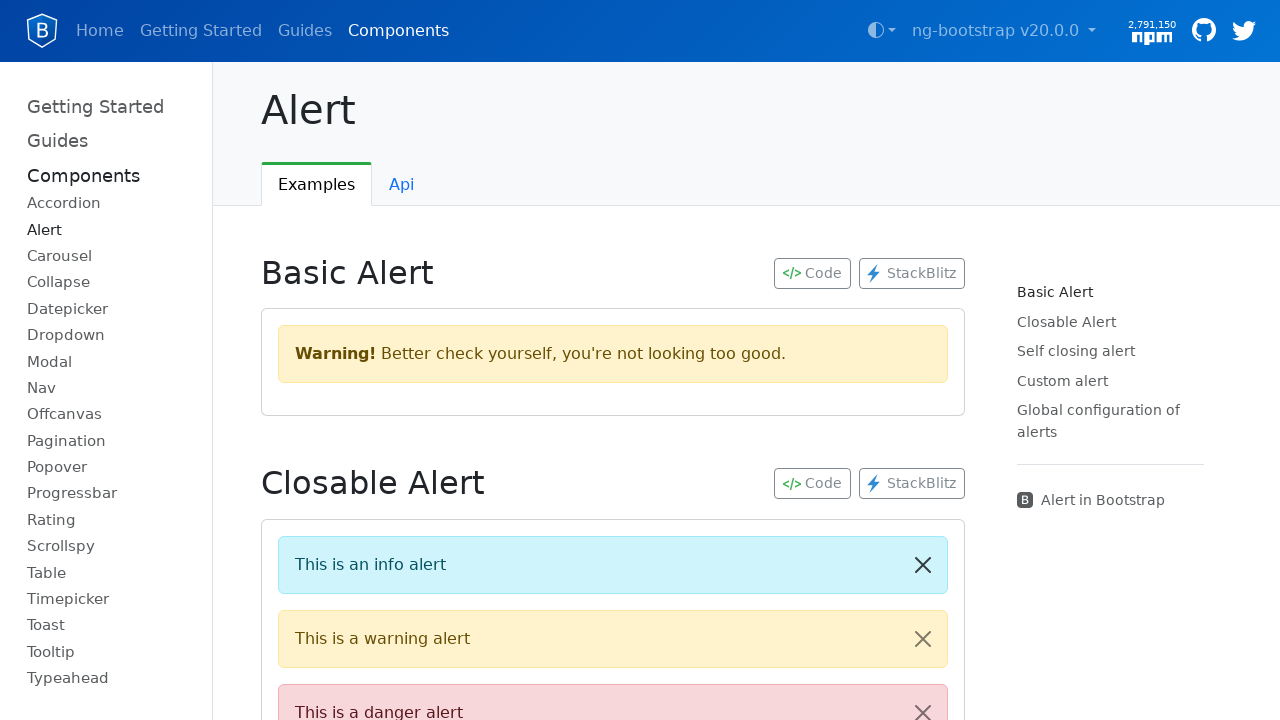

Waited for 'Change message' button to be visible
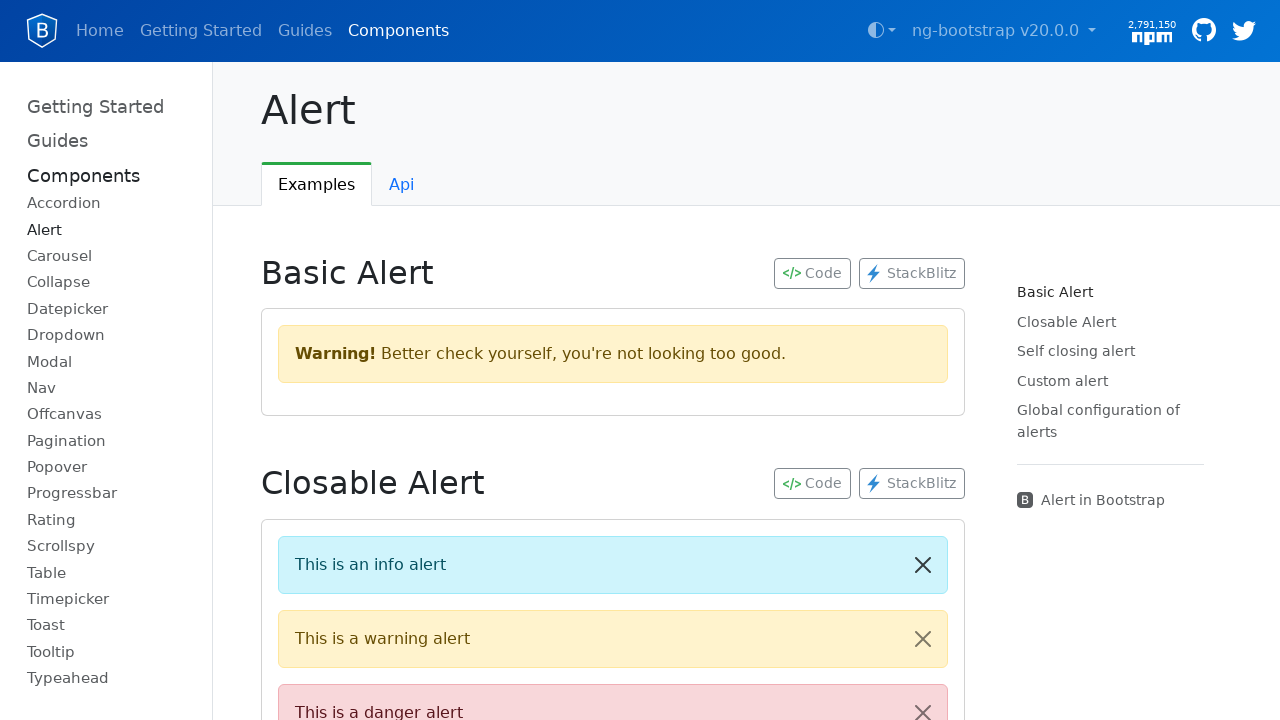

Scrolled to 'Change message' button
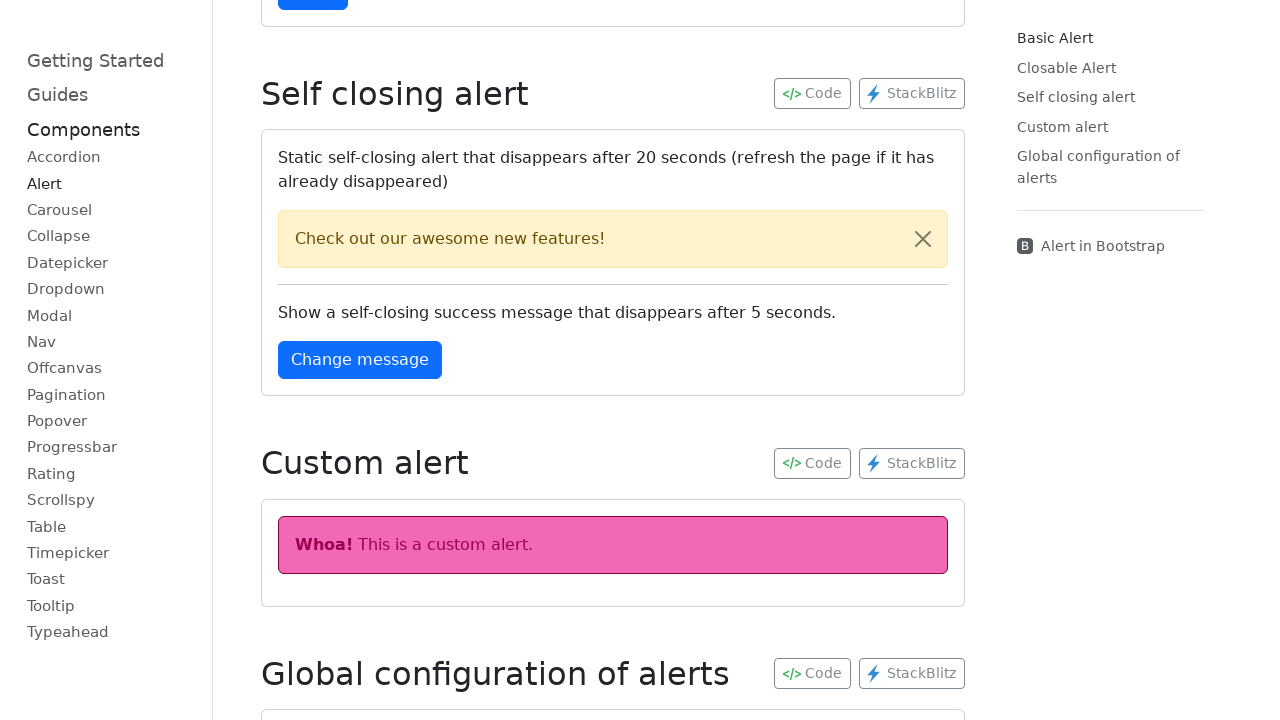

Clicked 'Change message' button (first click) at (360, 360) on xpath=//button[contains(text(),'Change message')]
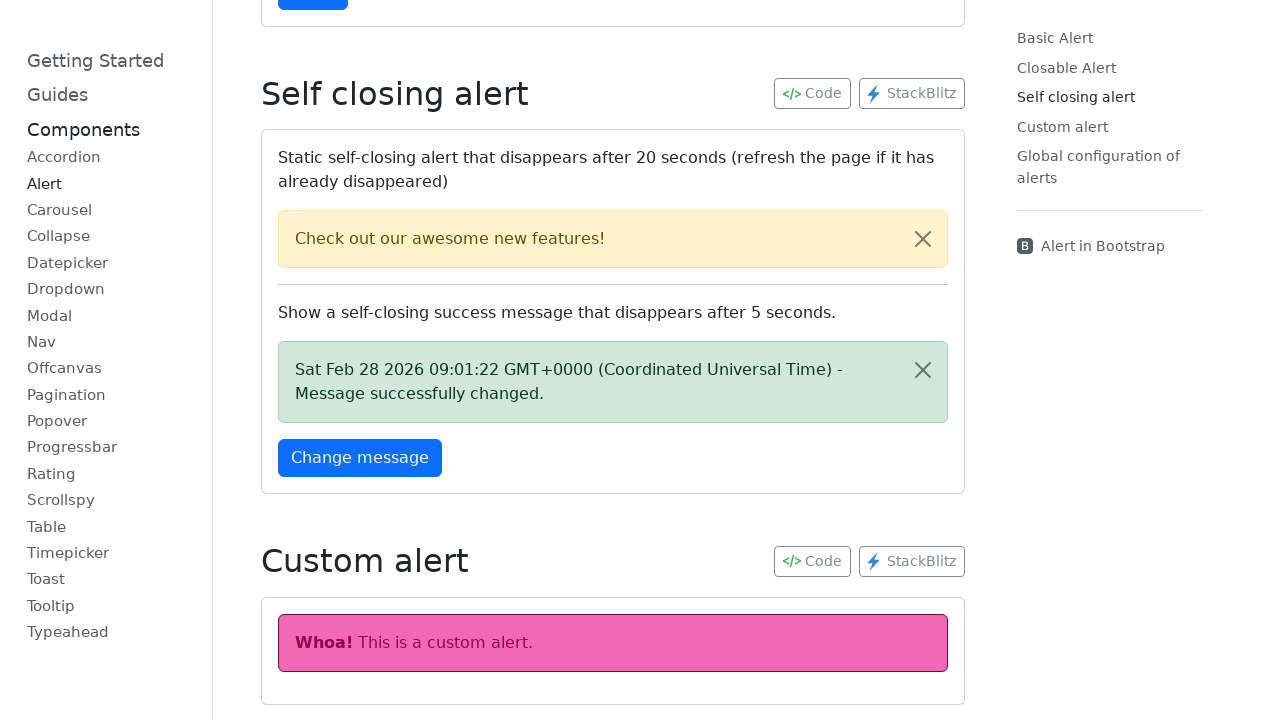

Alert message appeared after first click
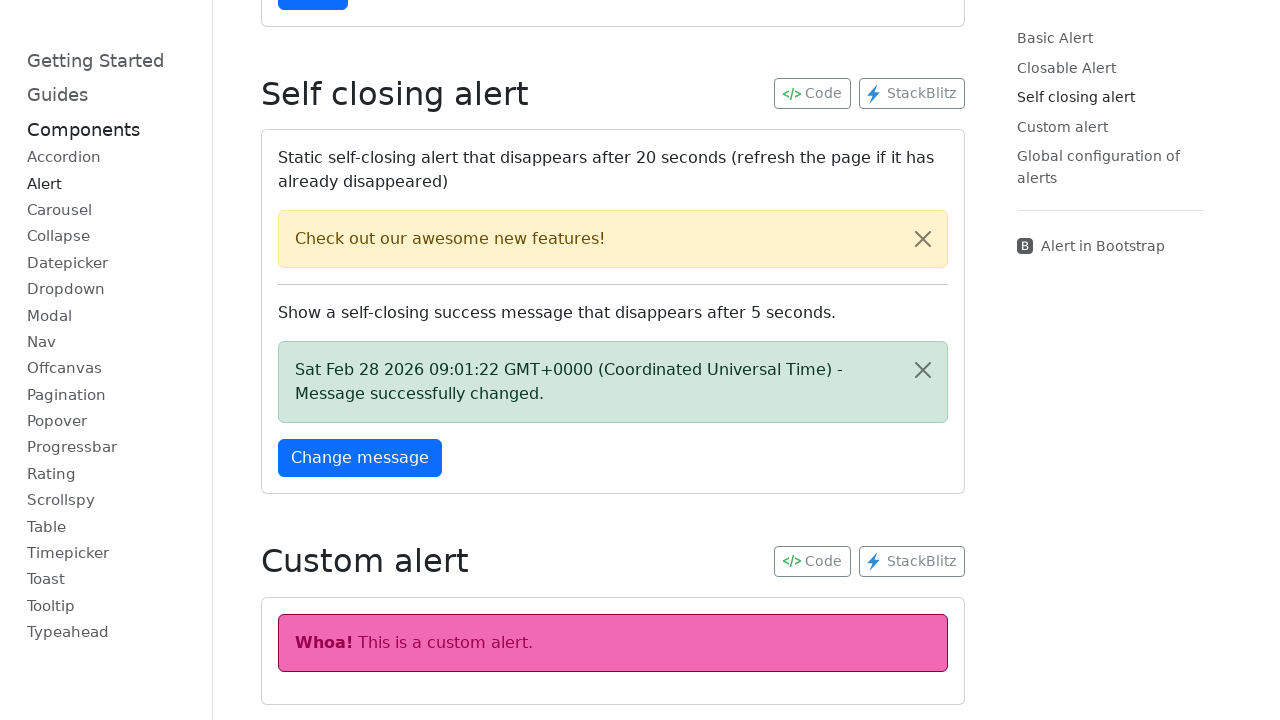

Captured message before second click: 'Sat Feb 28 2026 09:01:22 GMT+0000 (Coordinated Universal Time) - Message successfully changed.'
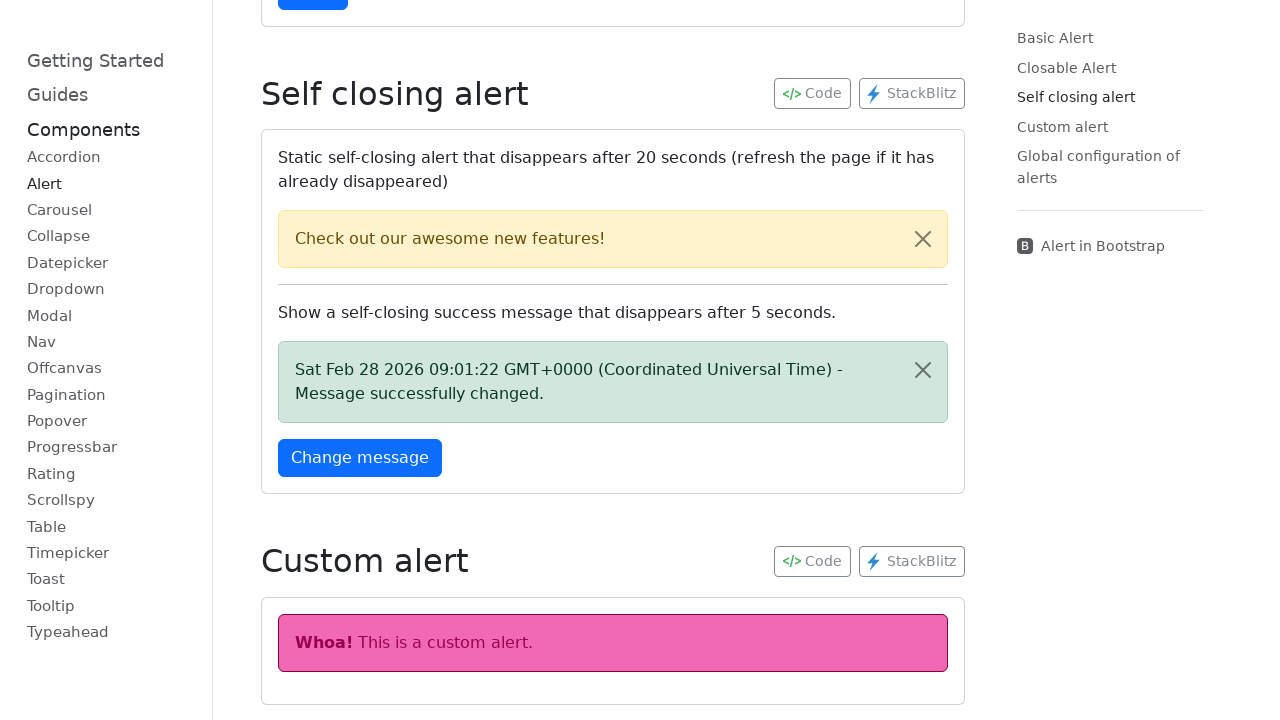

Waited 1500ms before second click
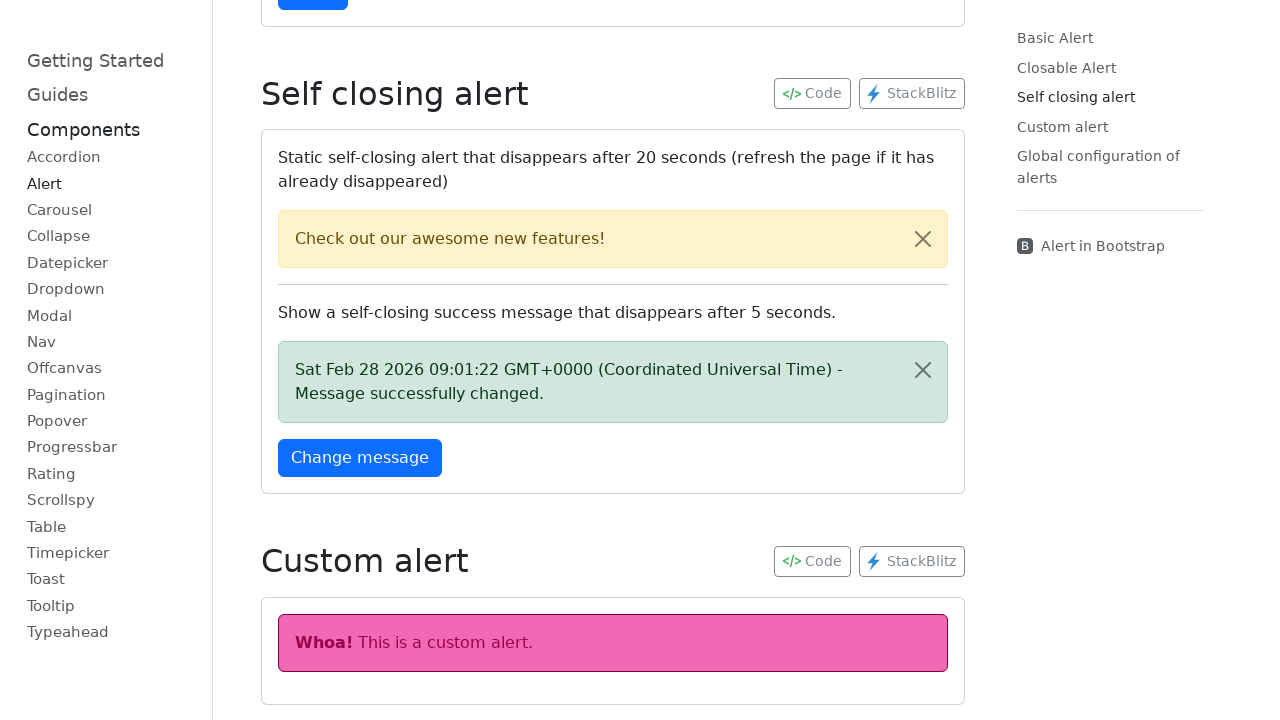

Clicked 'Change message' button (second click) at (360, 458) on xpath=//button[contains(text(),'Change message')]
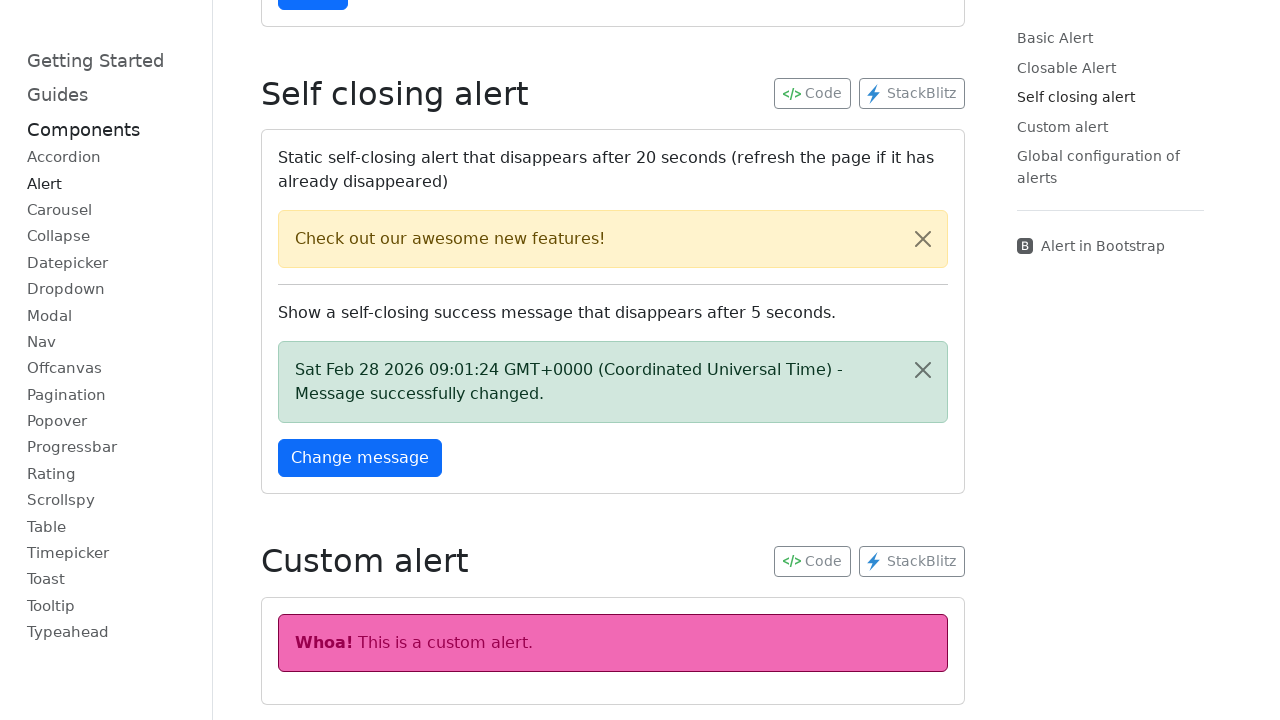

Captured message after second click: 'Sat Feb 28 2026 09:01:24 GMT+0000 (Coordinated Universal Time) - Message successfully changed.'
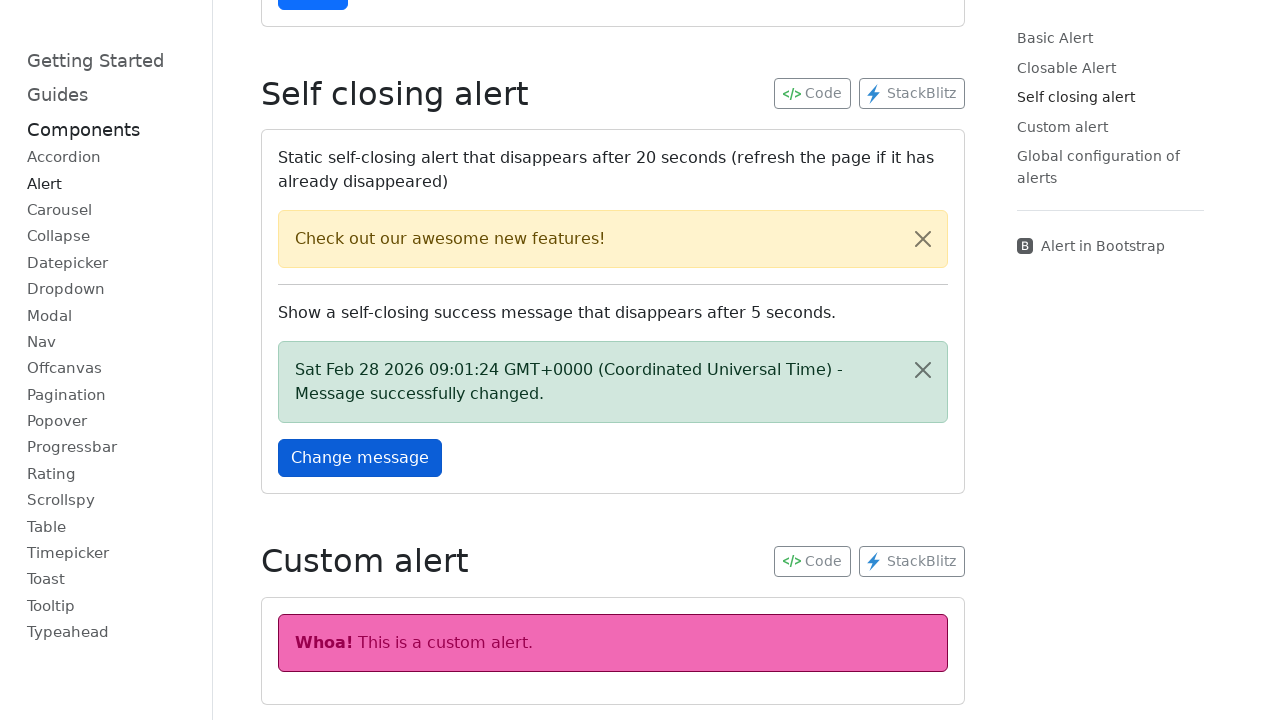

Verified that alert messages changed between clicks
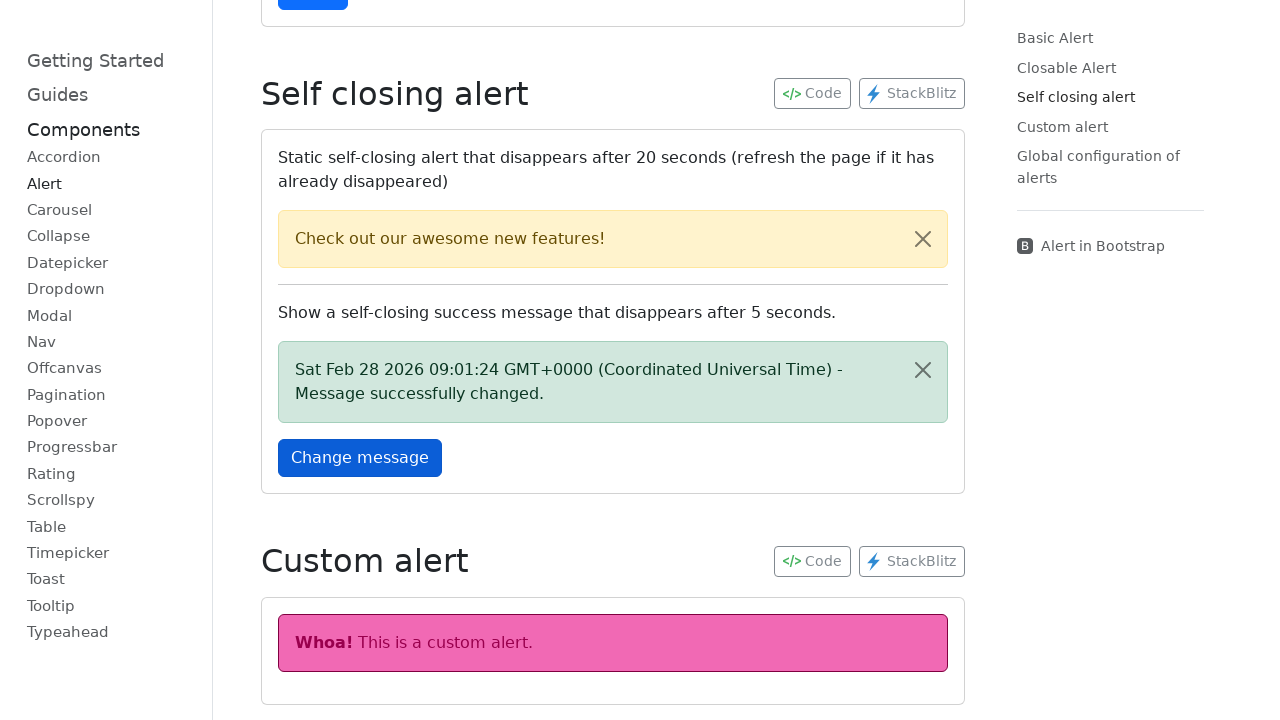

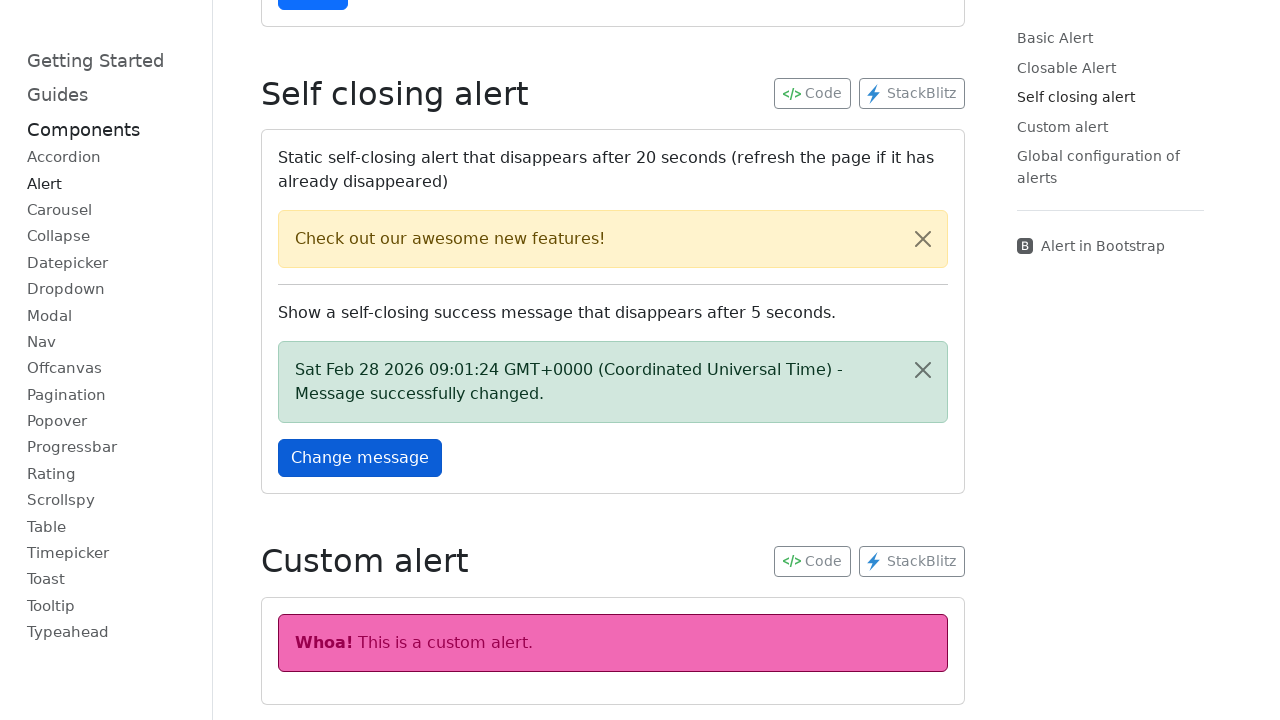